Tests navigation to Top Lists Real Languages page and verifies Shakespeare is NOT in the list

Starting URL: http://www.99-bottles-of-beer.net/

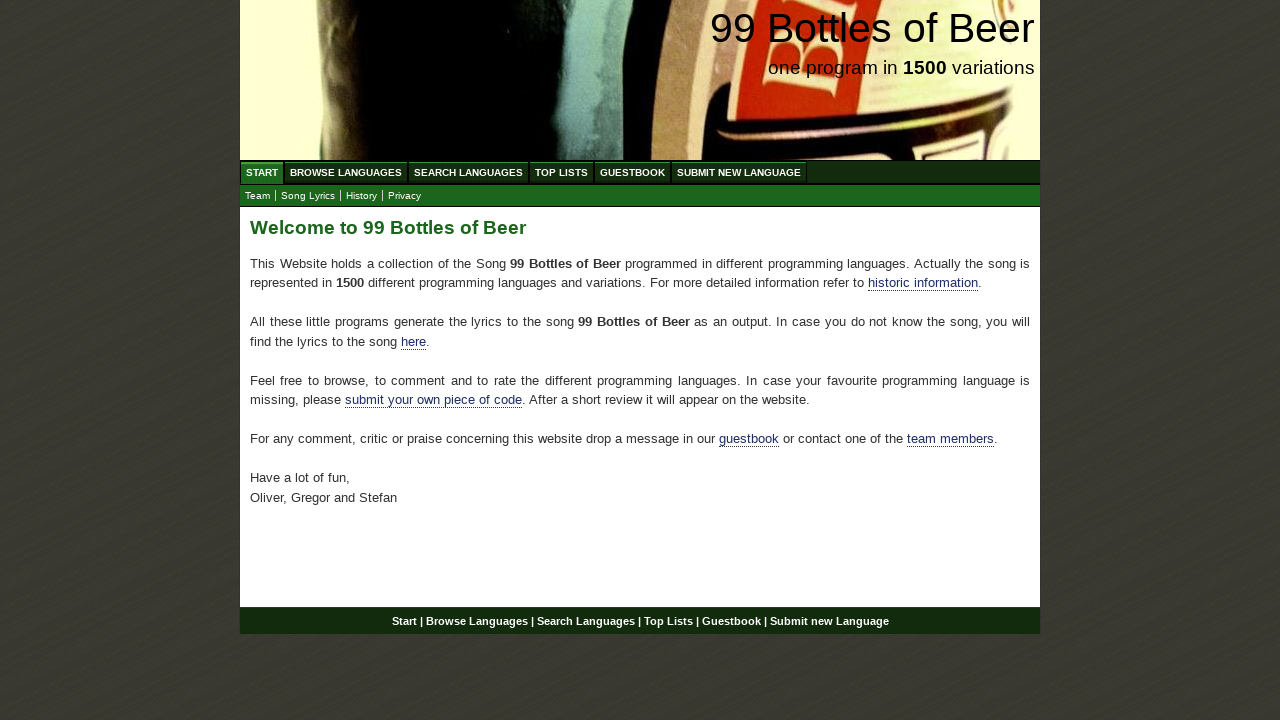

Clicked on Top Lists menu at (562, 172) on a[href='/toplist.html']
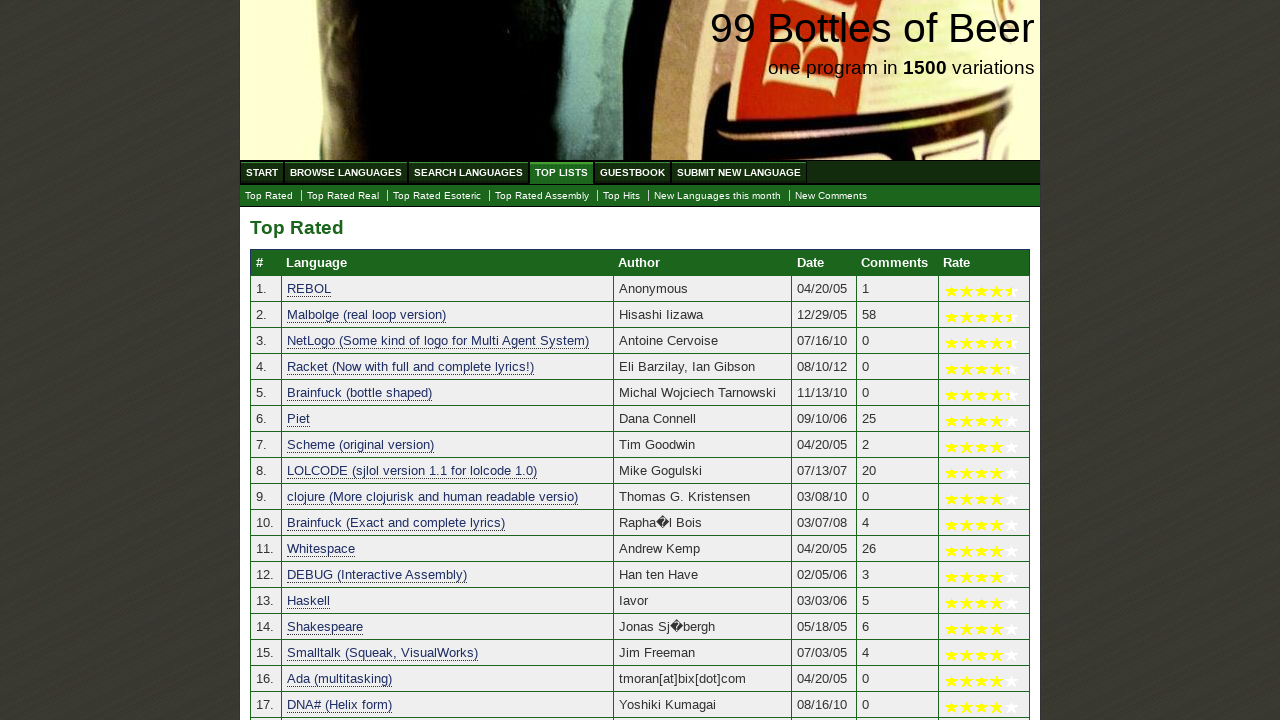

Clicked on Top Real Languages link at (343, 196) on a[href='./toplist_real.html']
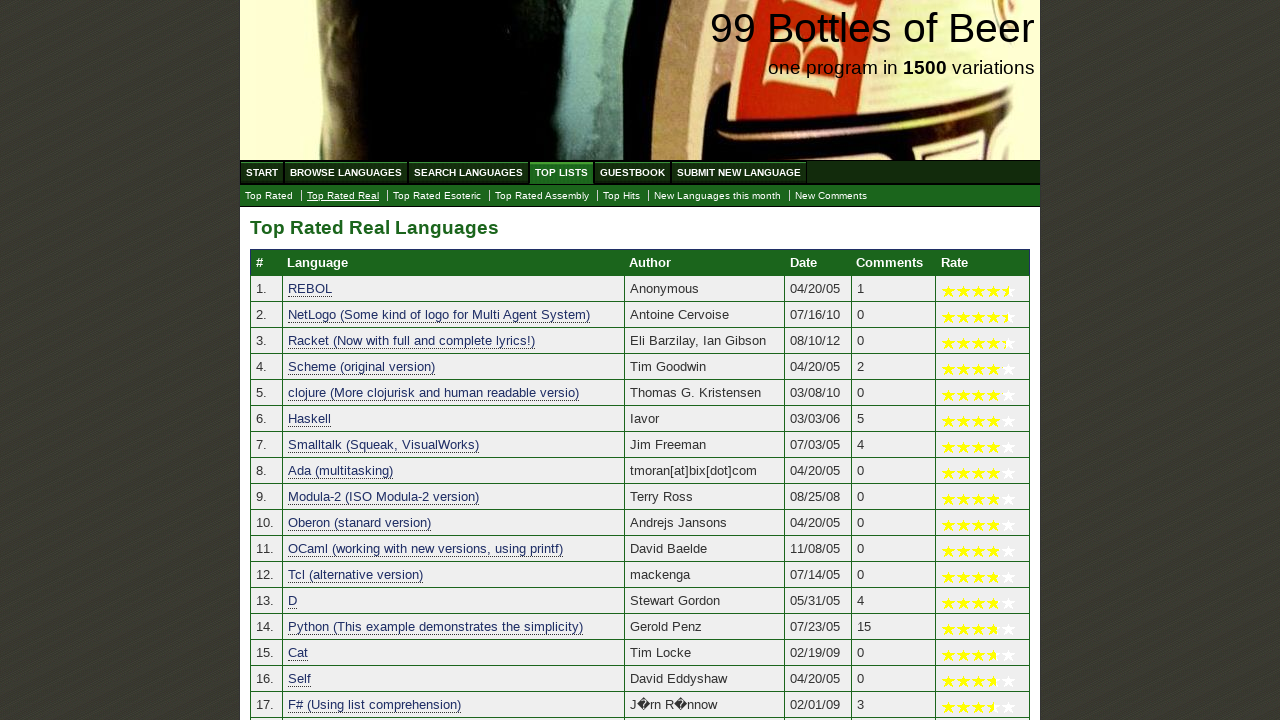

Category table loaded successfully
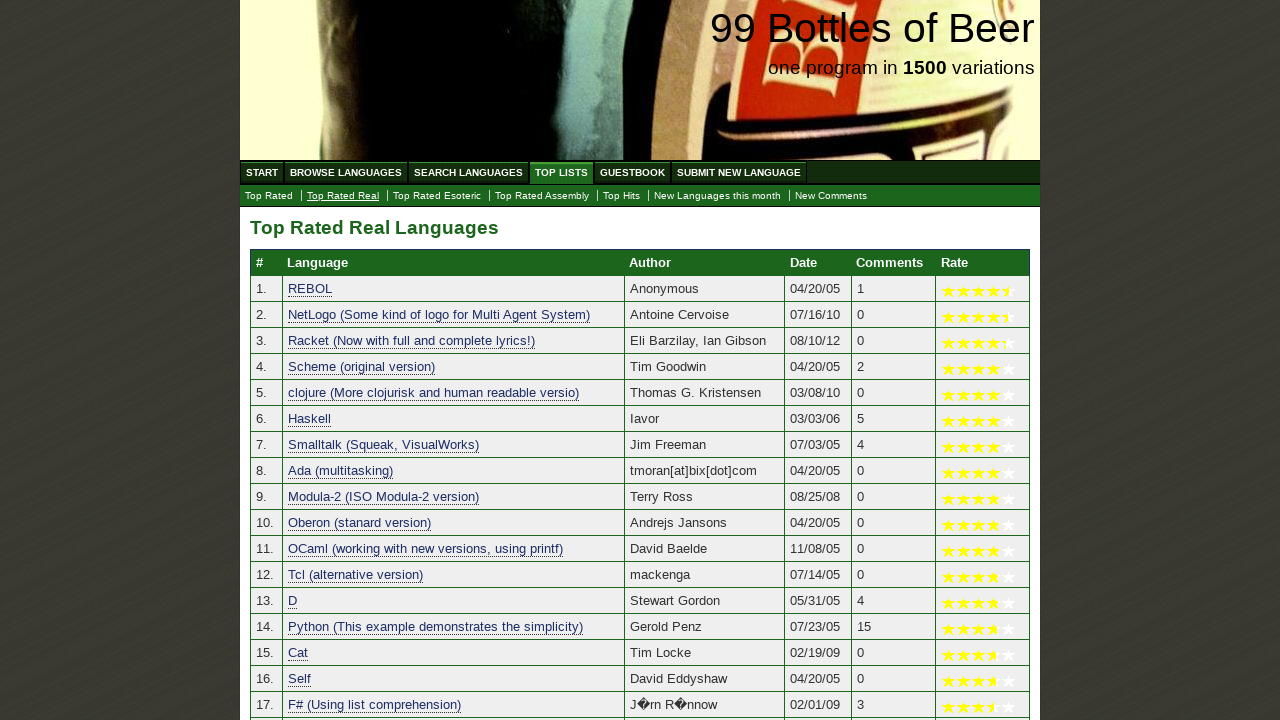

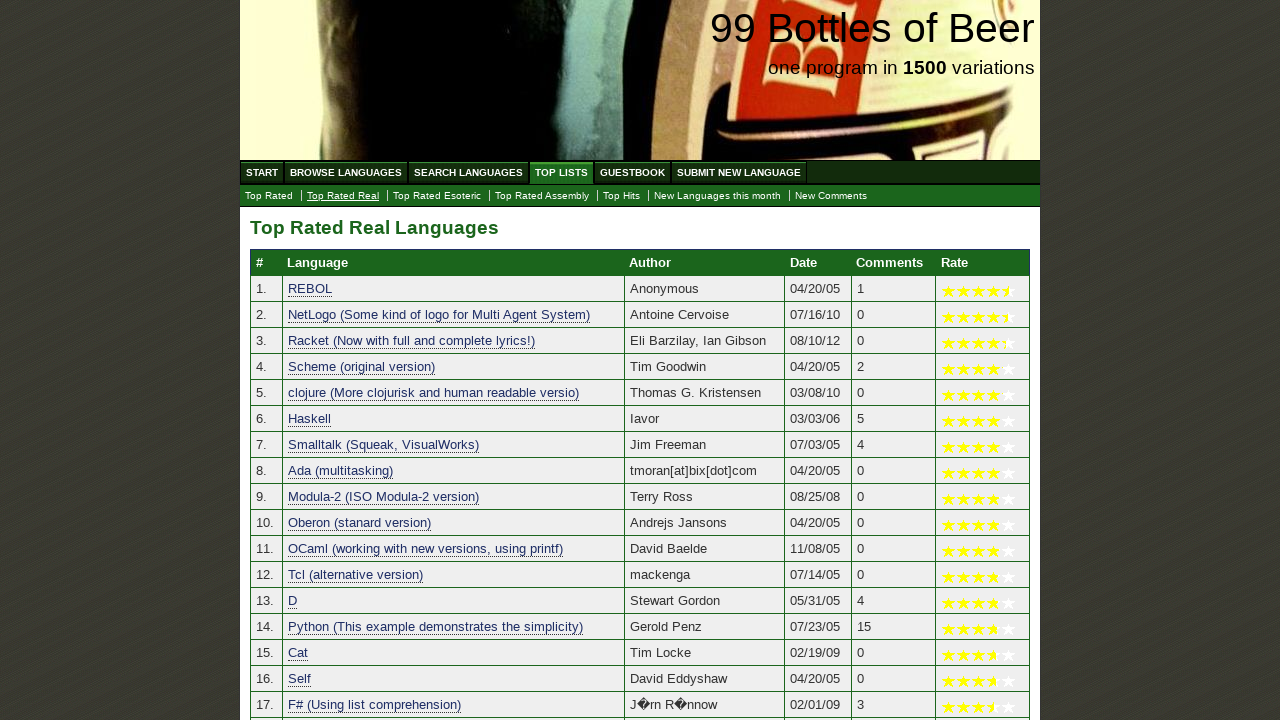